Tests the autosuggest dropdown functionality by typing a partial country name, selecting a matching option from the suggestions, and verifying the selected value

Starting URL: https://rahulshettyacademy.com/dropdownsPractise/

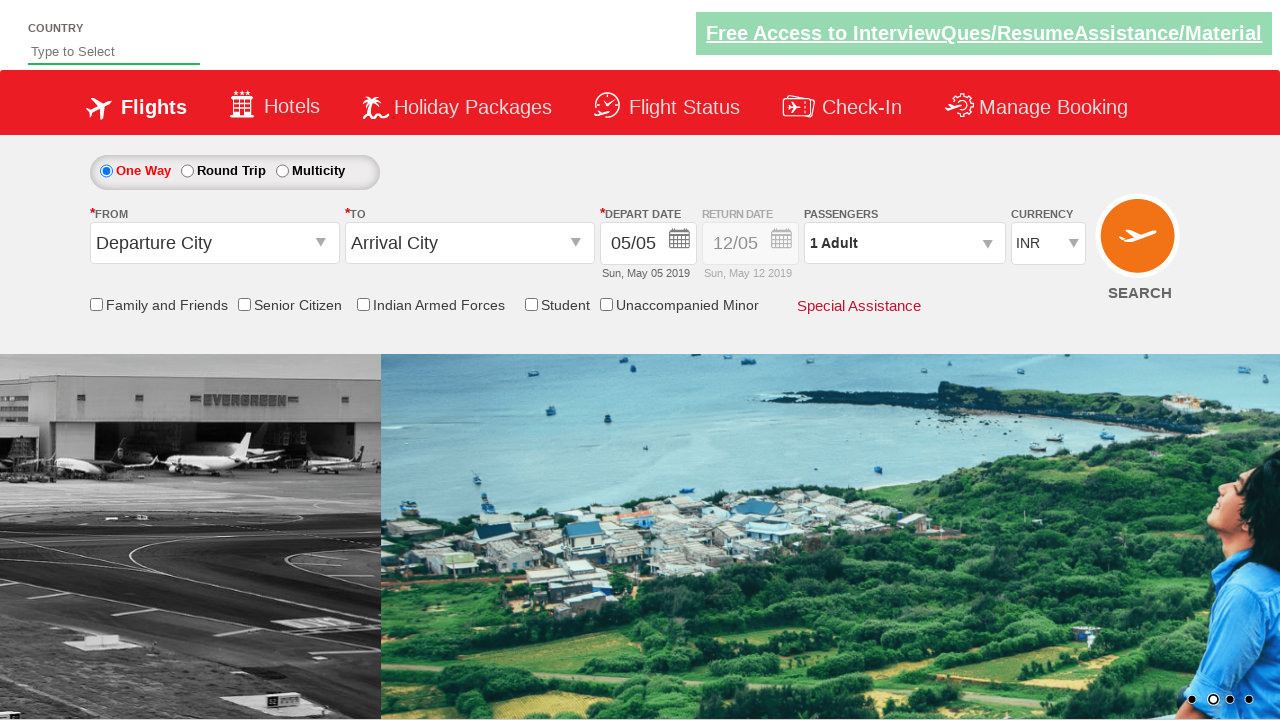

Typed 'Ind' in autosuggest field on #autosuggest
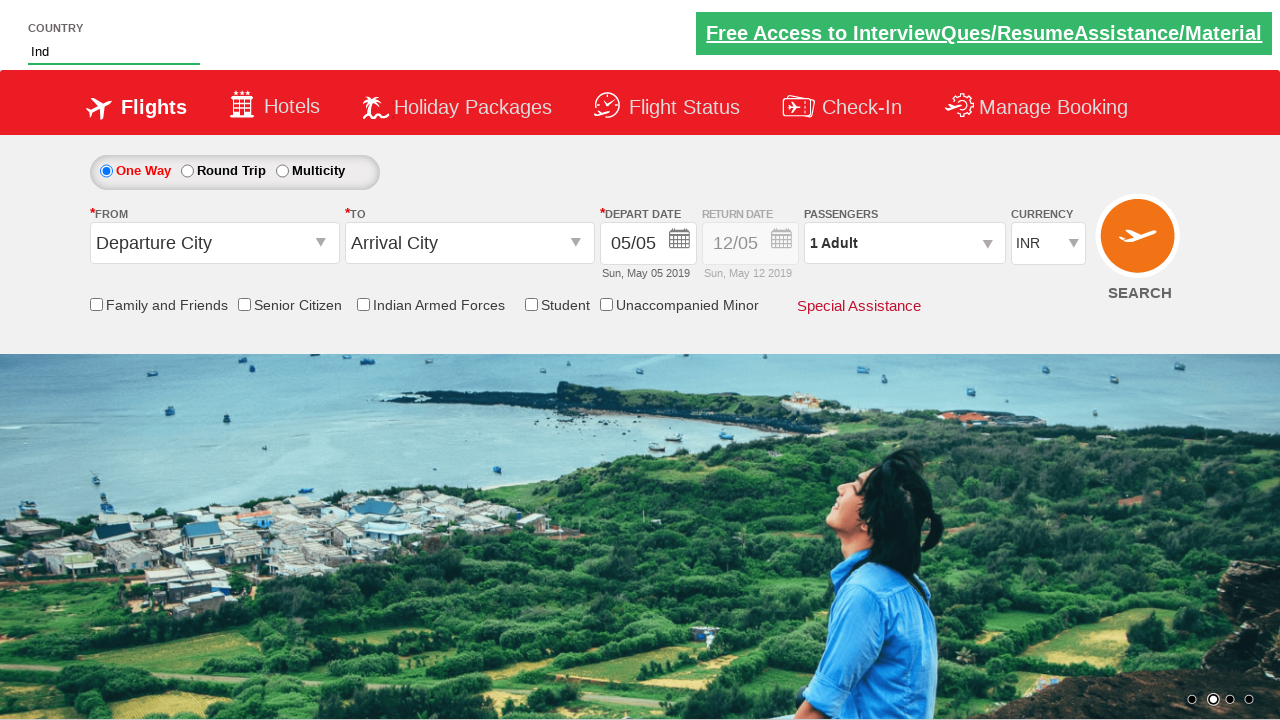

Autosuggest dropdown suggestions appeared
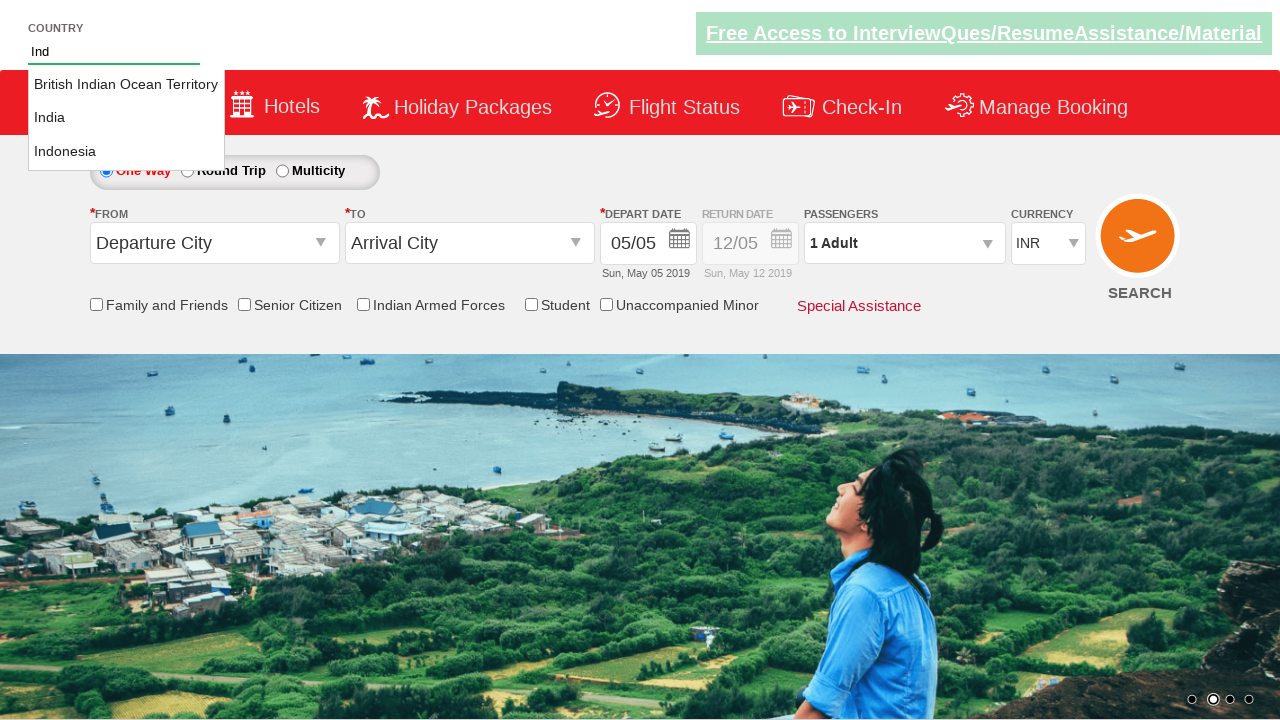

Clicked on 'India' from autosuggest dropdown at (126, 118) on li.ui-menu-item a >> nth=1
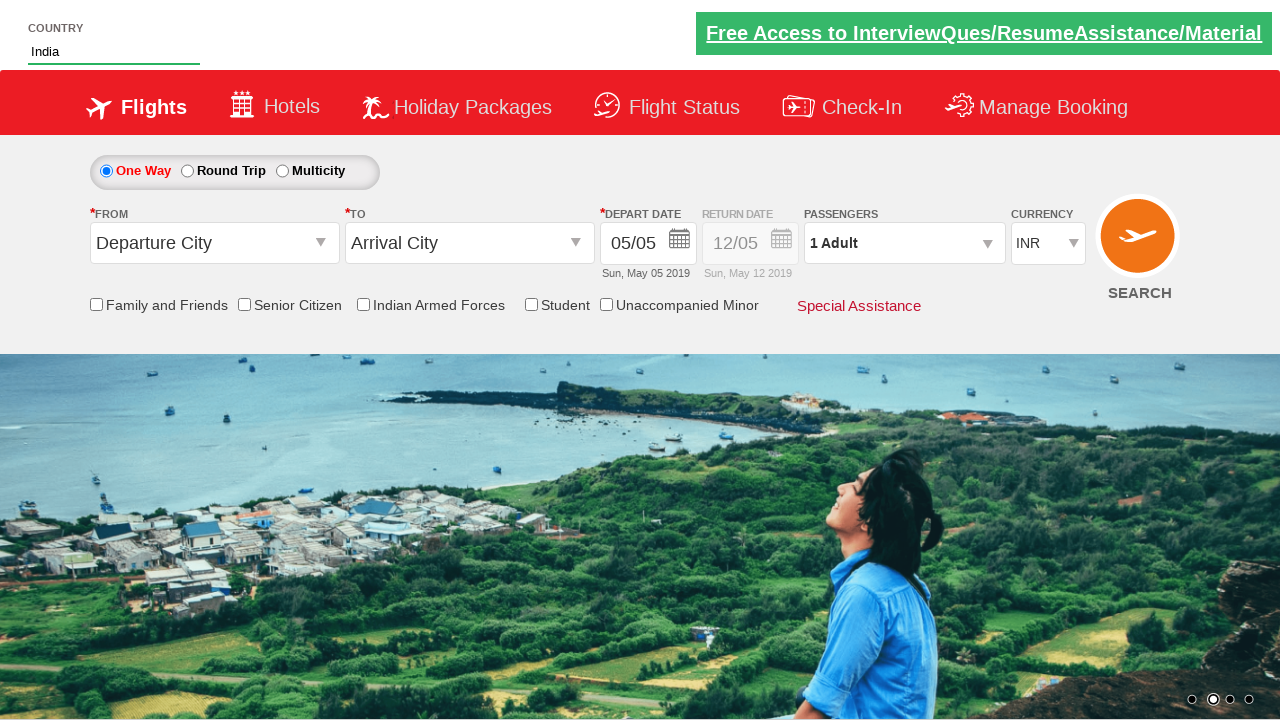

Verified that 'India' was selected in the autosuggest field
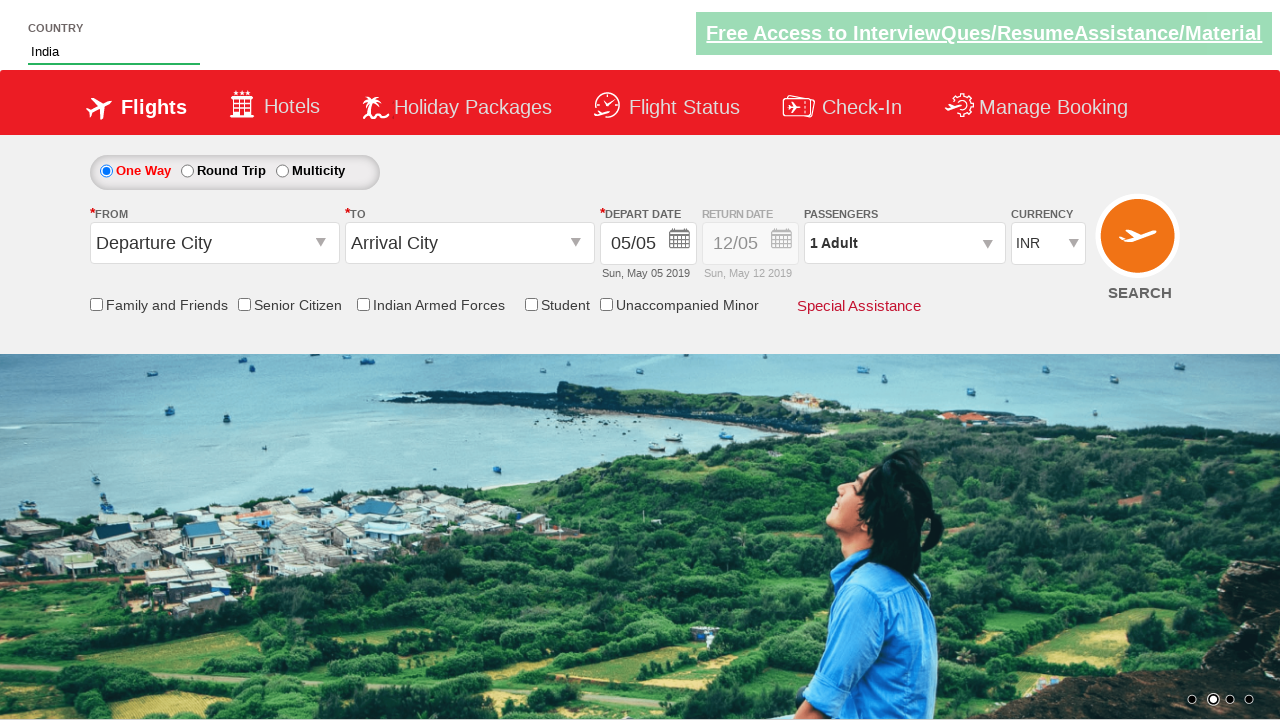

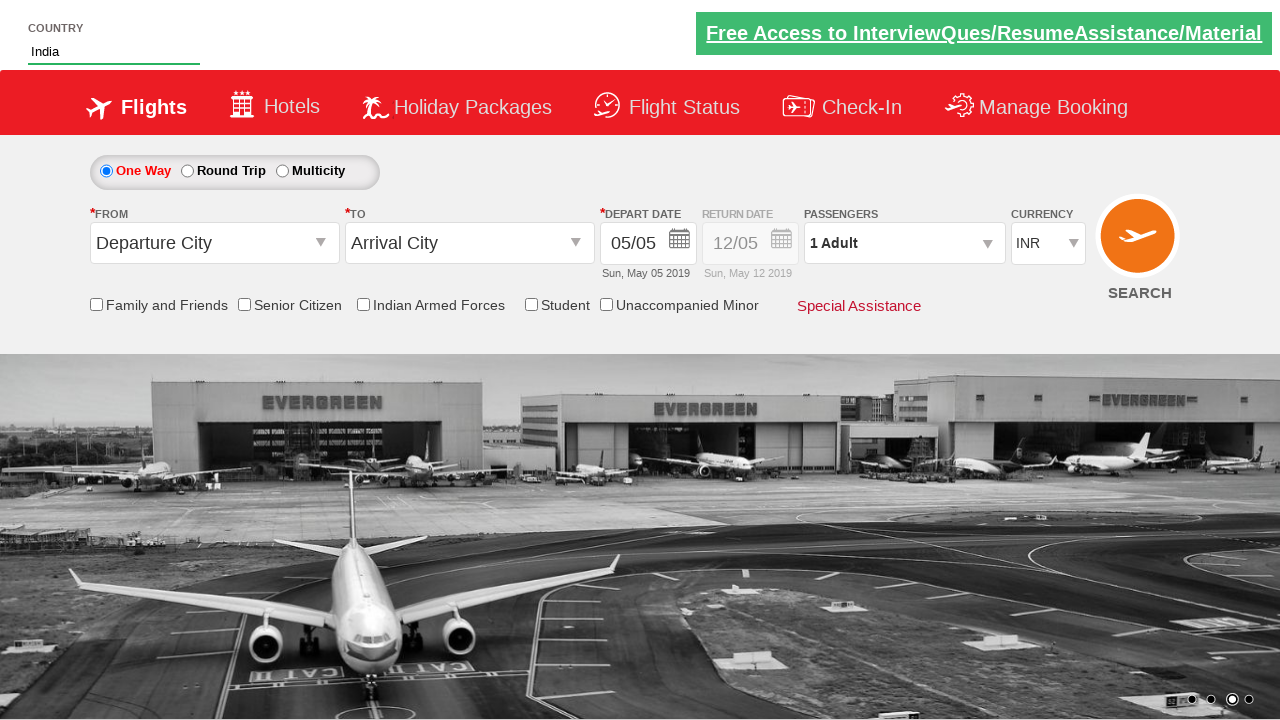